Tests navigation on an e-commerce practice site by clicking the Shop link and then selecting the Selenium Ruby product to view its details.

Starting URL: http://practice.automationtesting.in

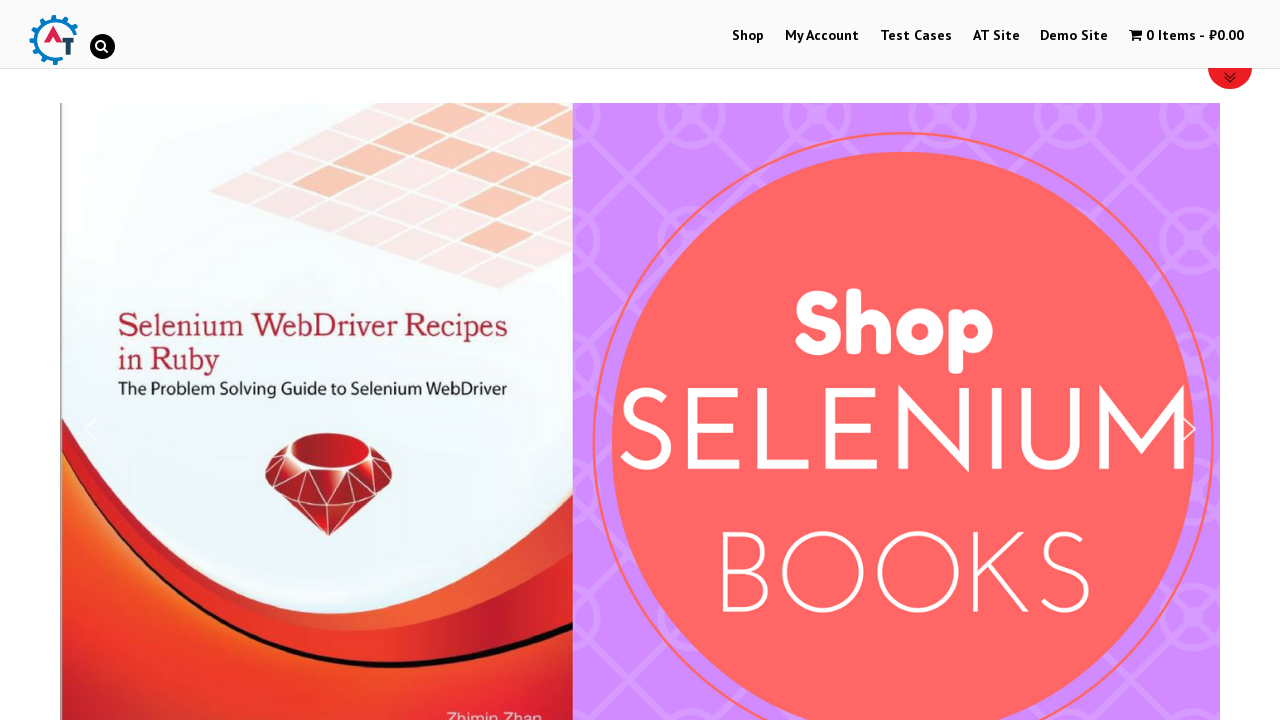

Clicked Shop link in navigation at (748, 36) on text=Shop
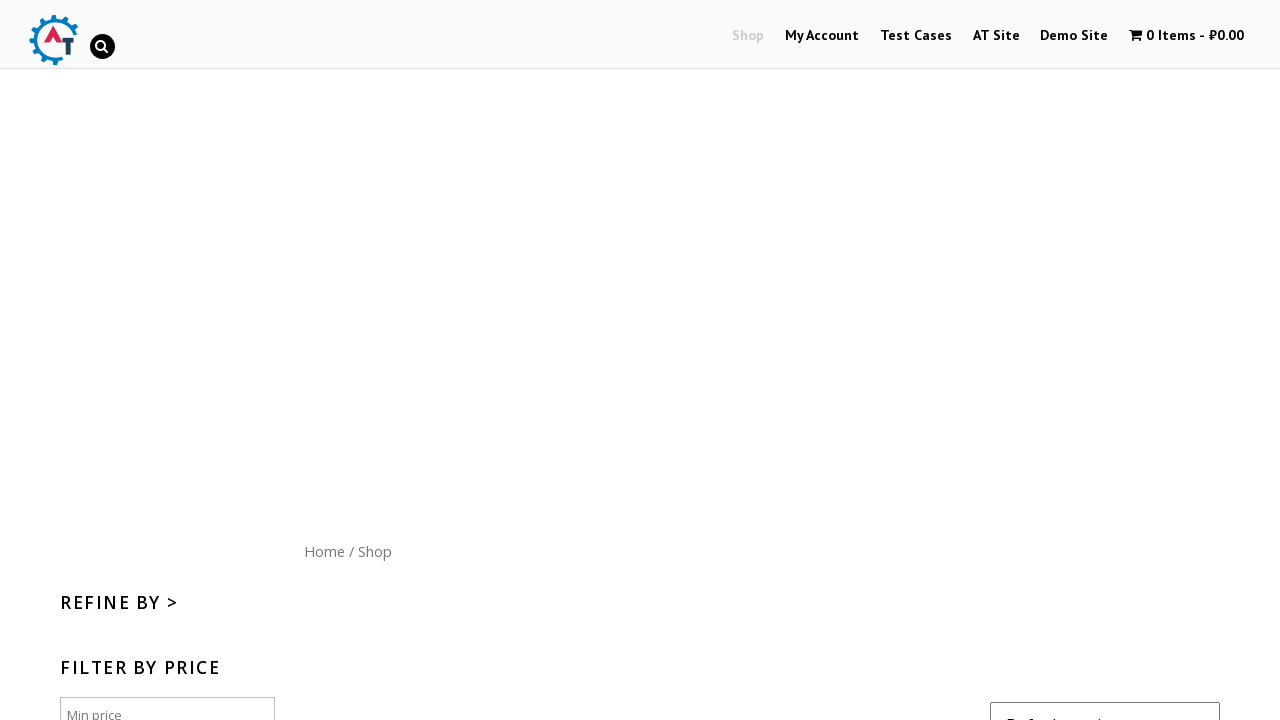

Waited for Selenium Ruby product image to load on shop page
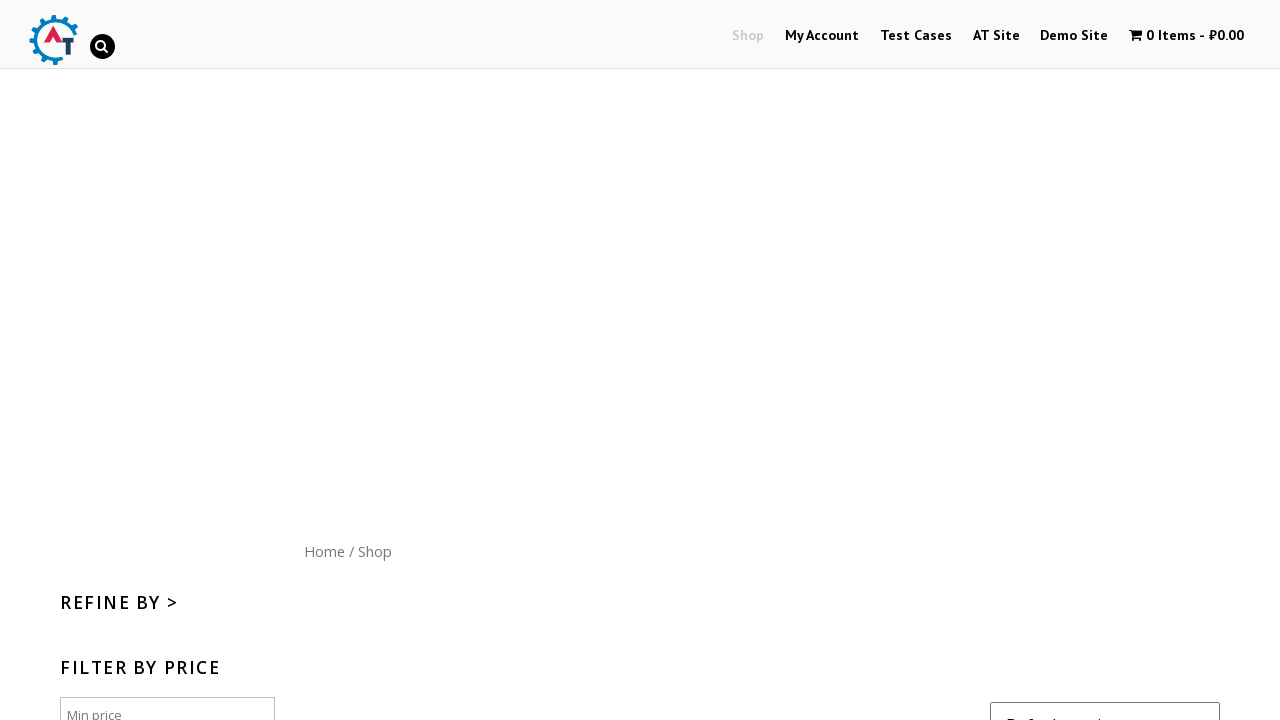

Clicked on Selenium Ruby product image to view product details at (878, 361) on img[title='Selenium Ruby']
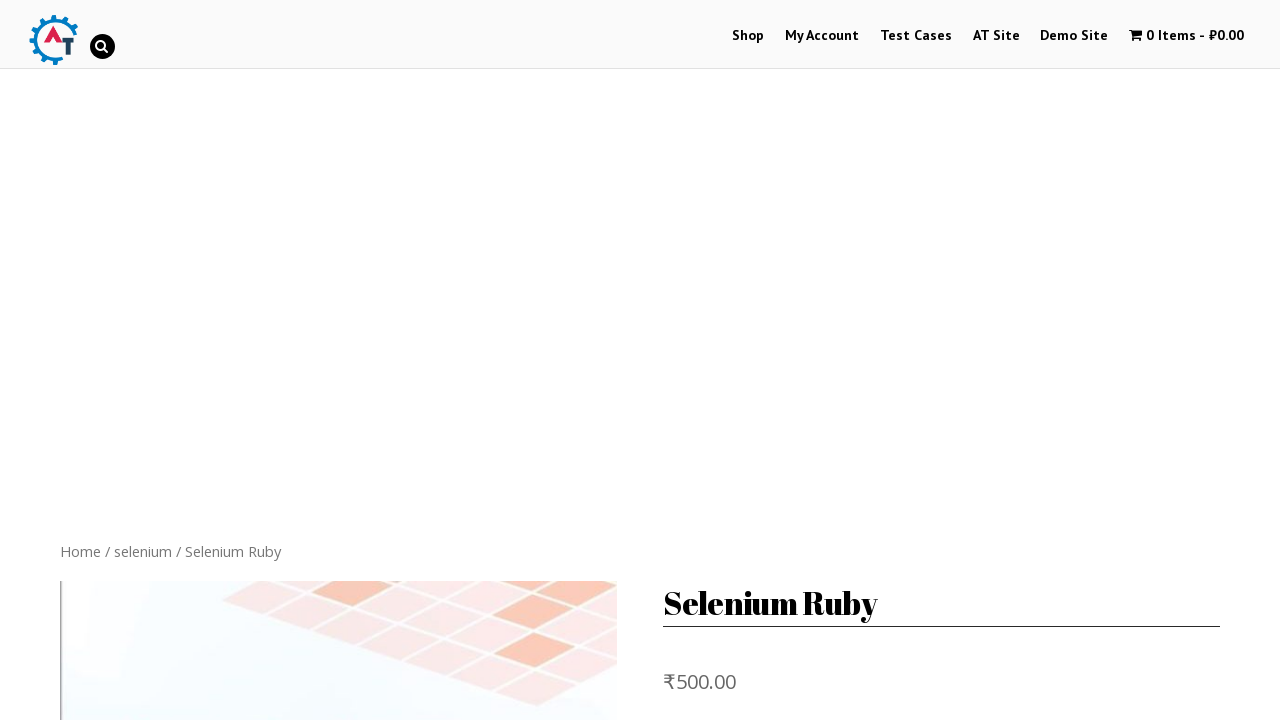

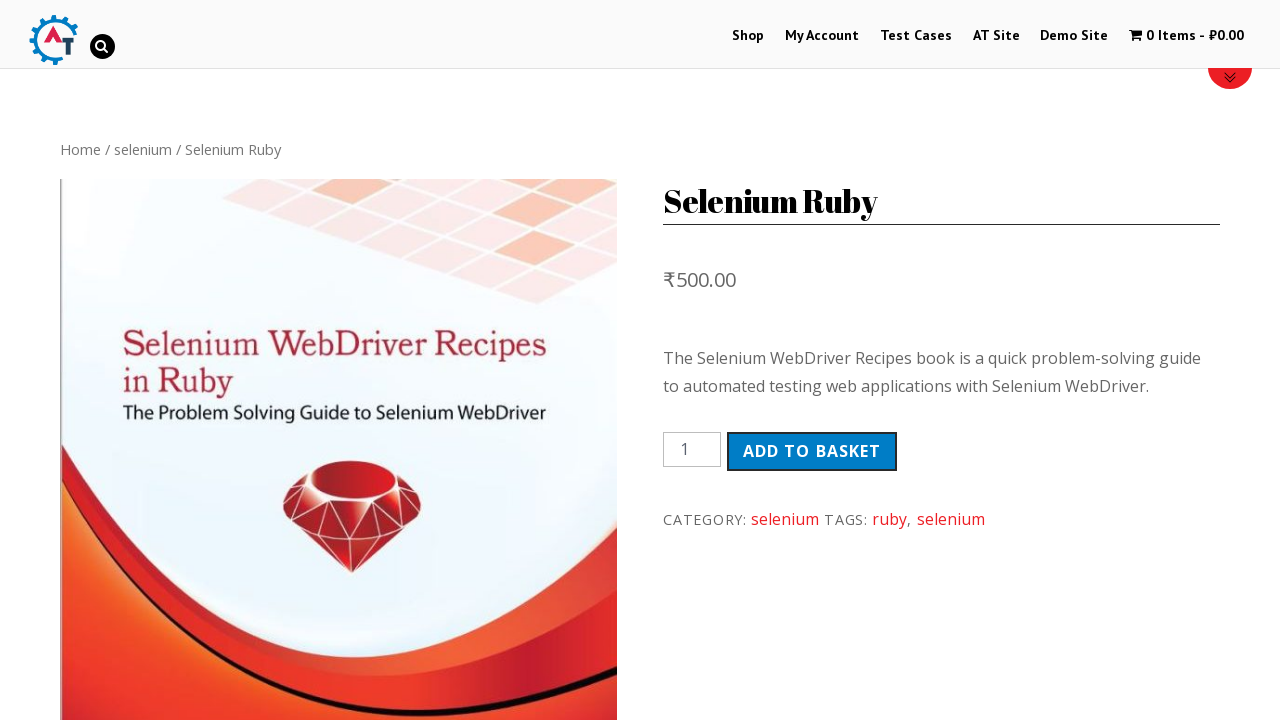